Navigates to a Supreme New York product page for a hat item

Starting URL: https://www.supremenewyork.com/shop/hats/uu15aw2pc/zbl6dtn1y

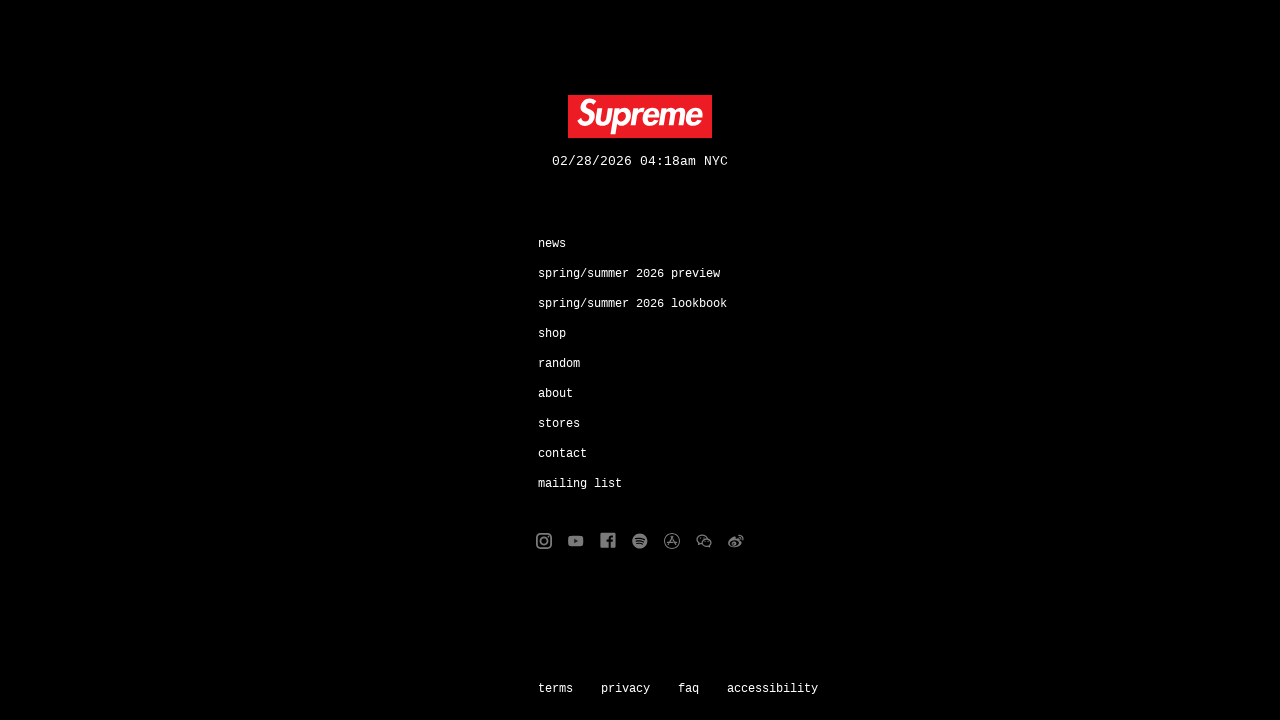

Navigated to Supreme New York hat product page
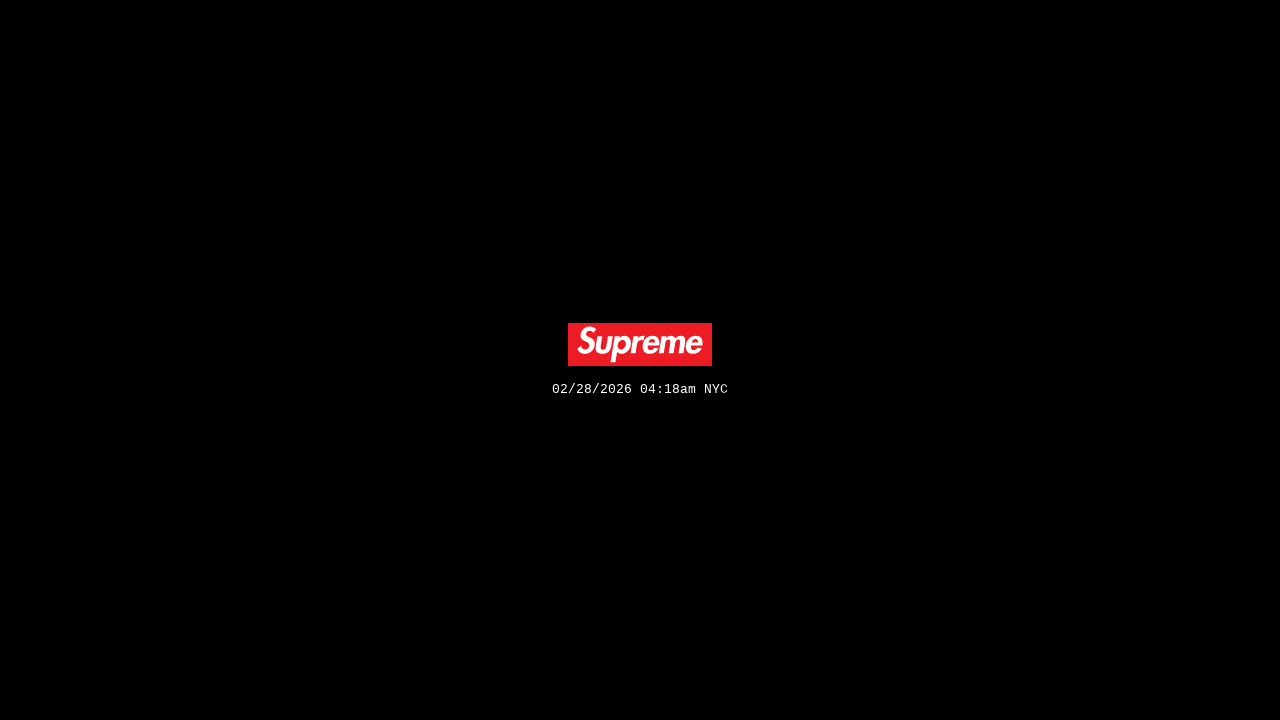

Page DOM content loaded
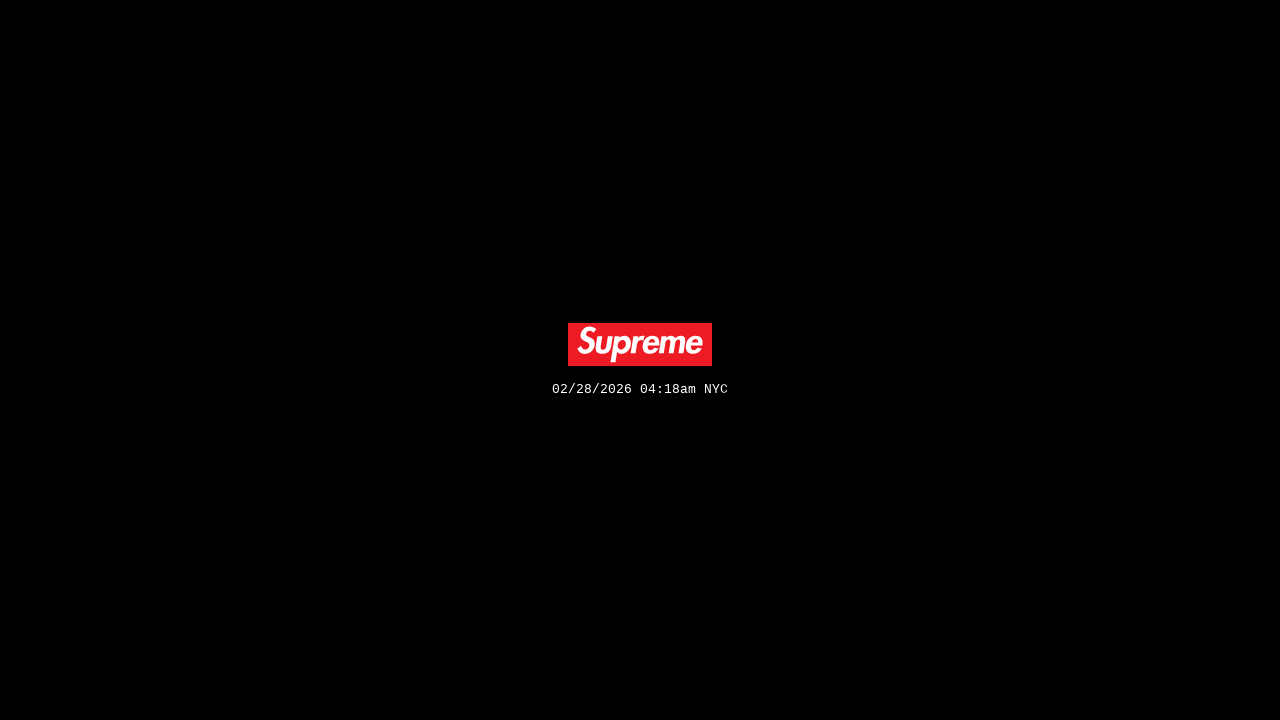

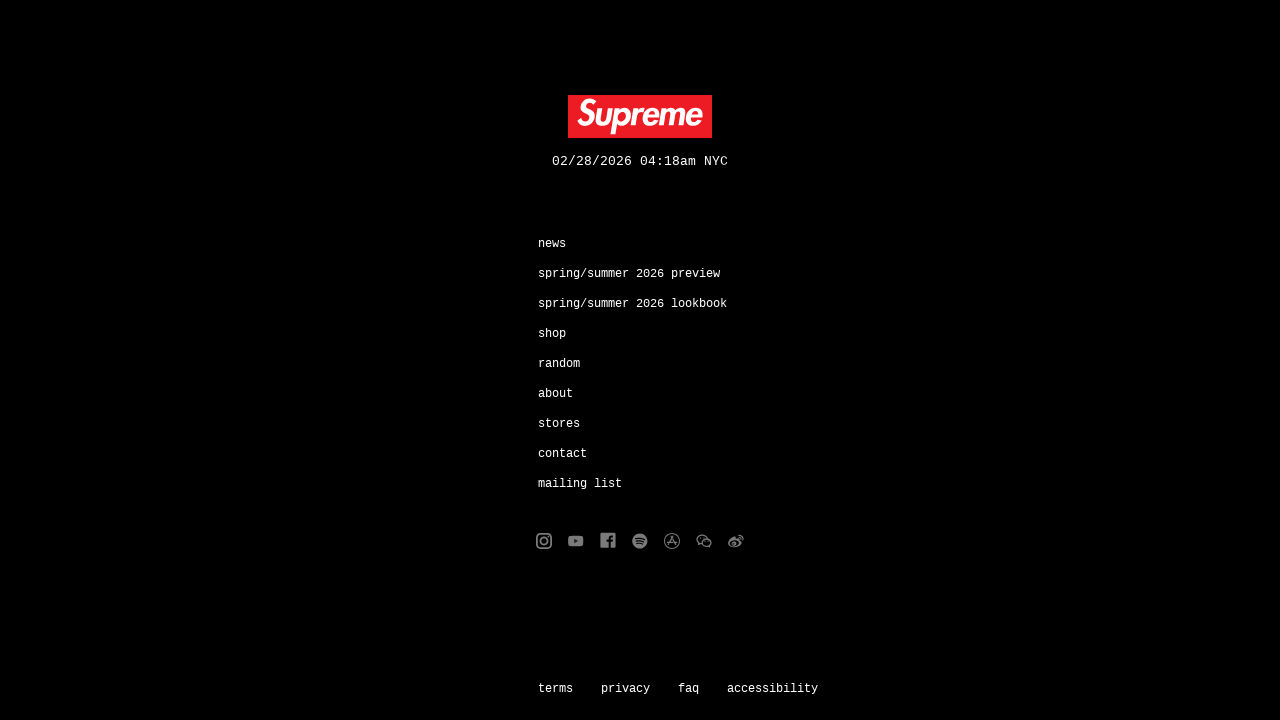